Navigates to the Selenium official website, maximizes the window, and verifies that the page title contains "Selenium"

Starting URL: https://selenium.dev/

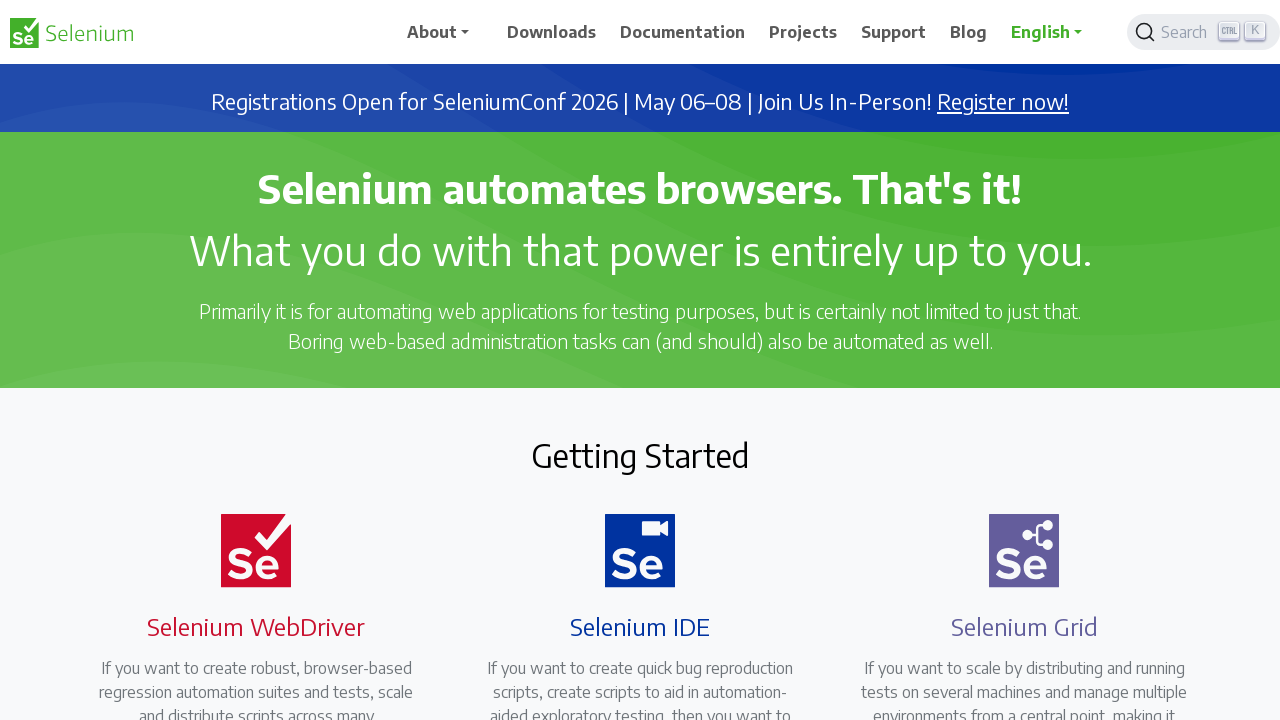

Navigated to Selenium official website
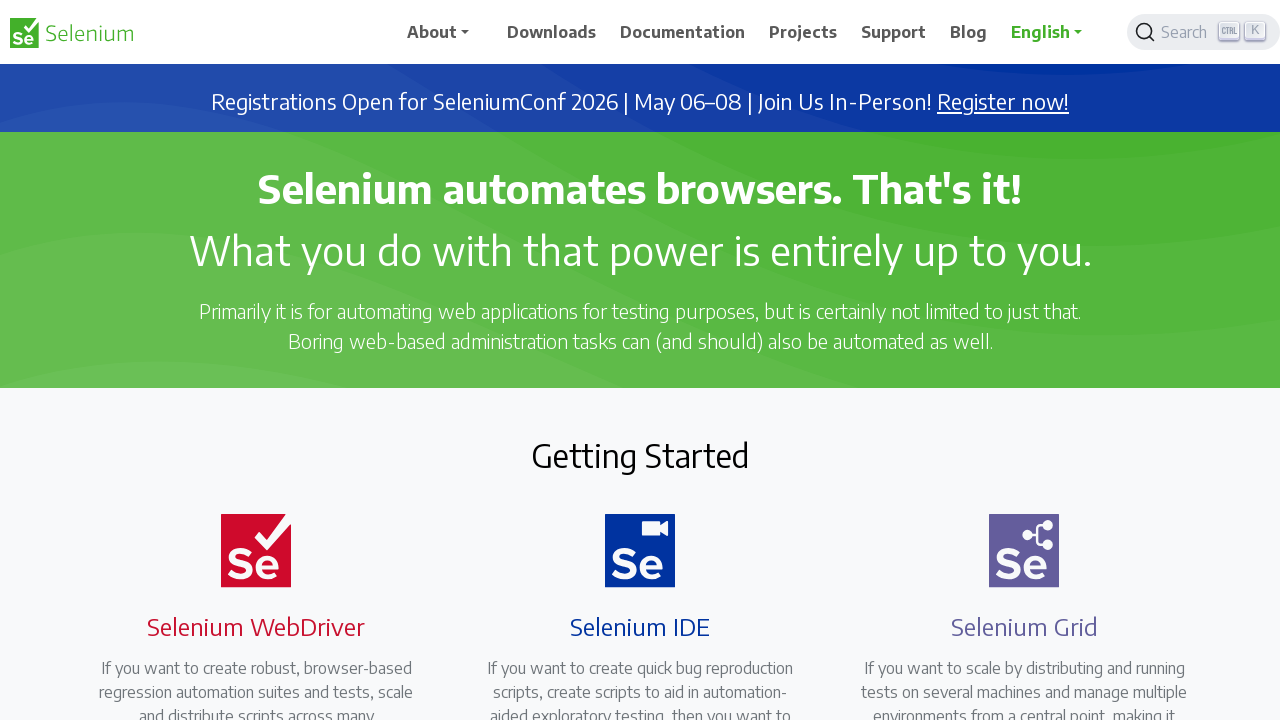

Maximized window to 1920x1080
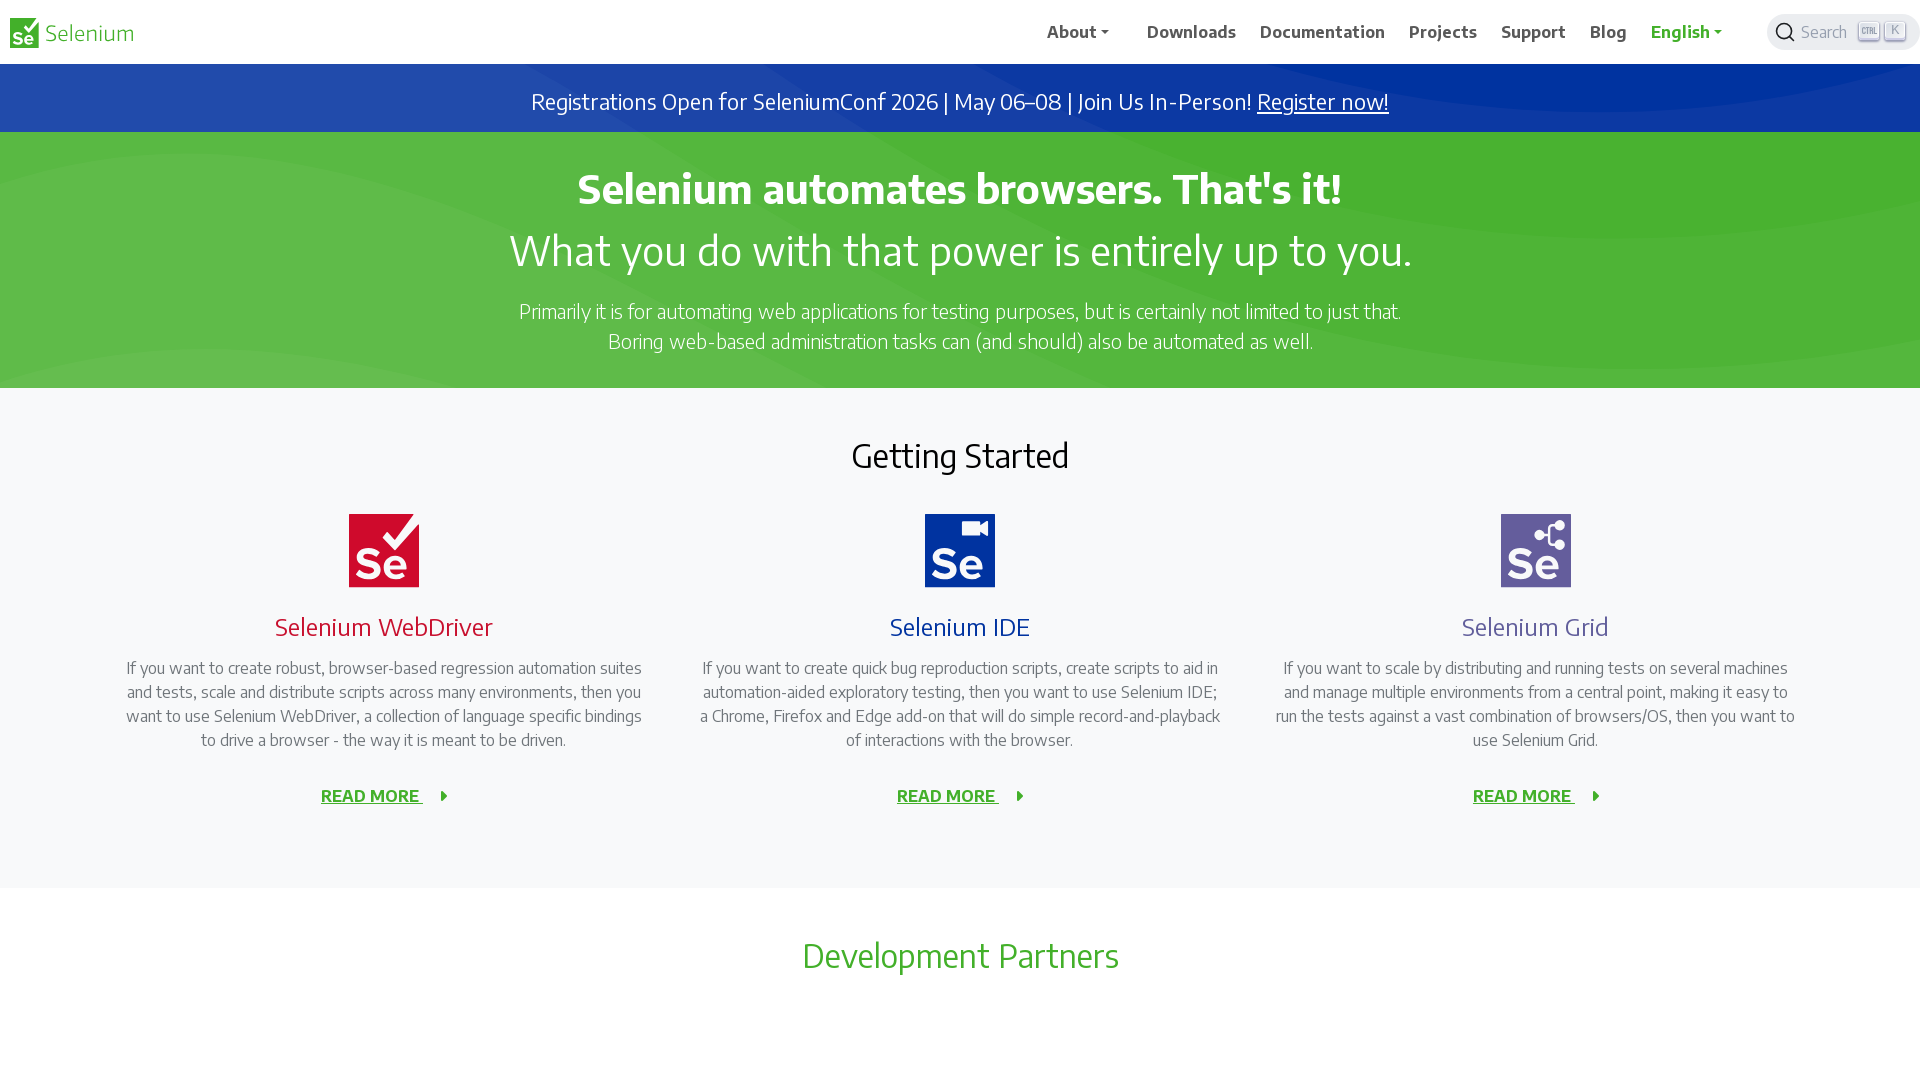

Retrieved page title
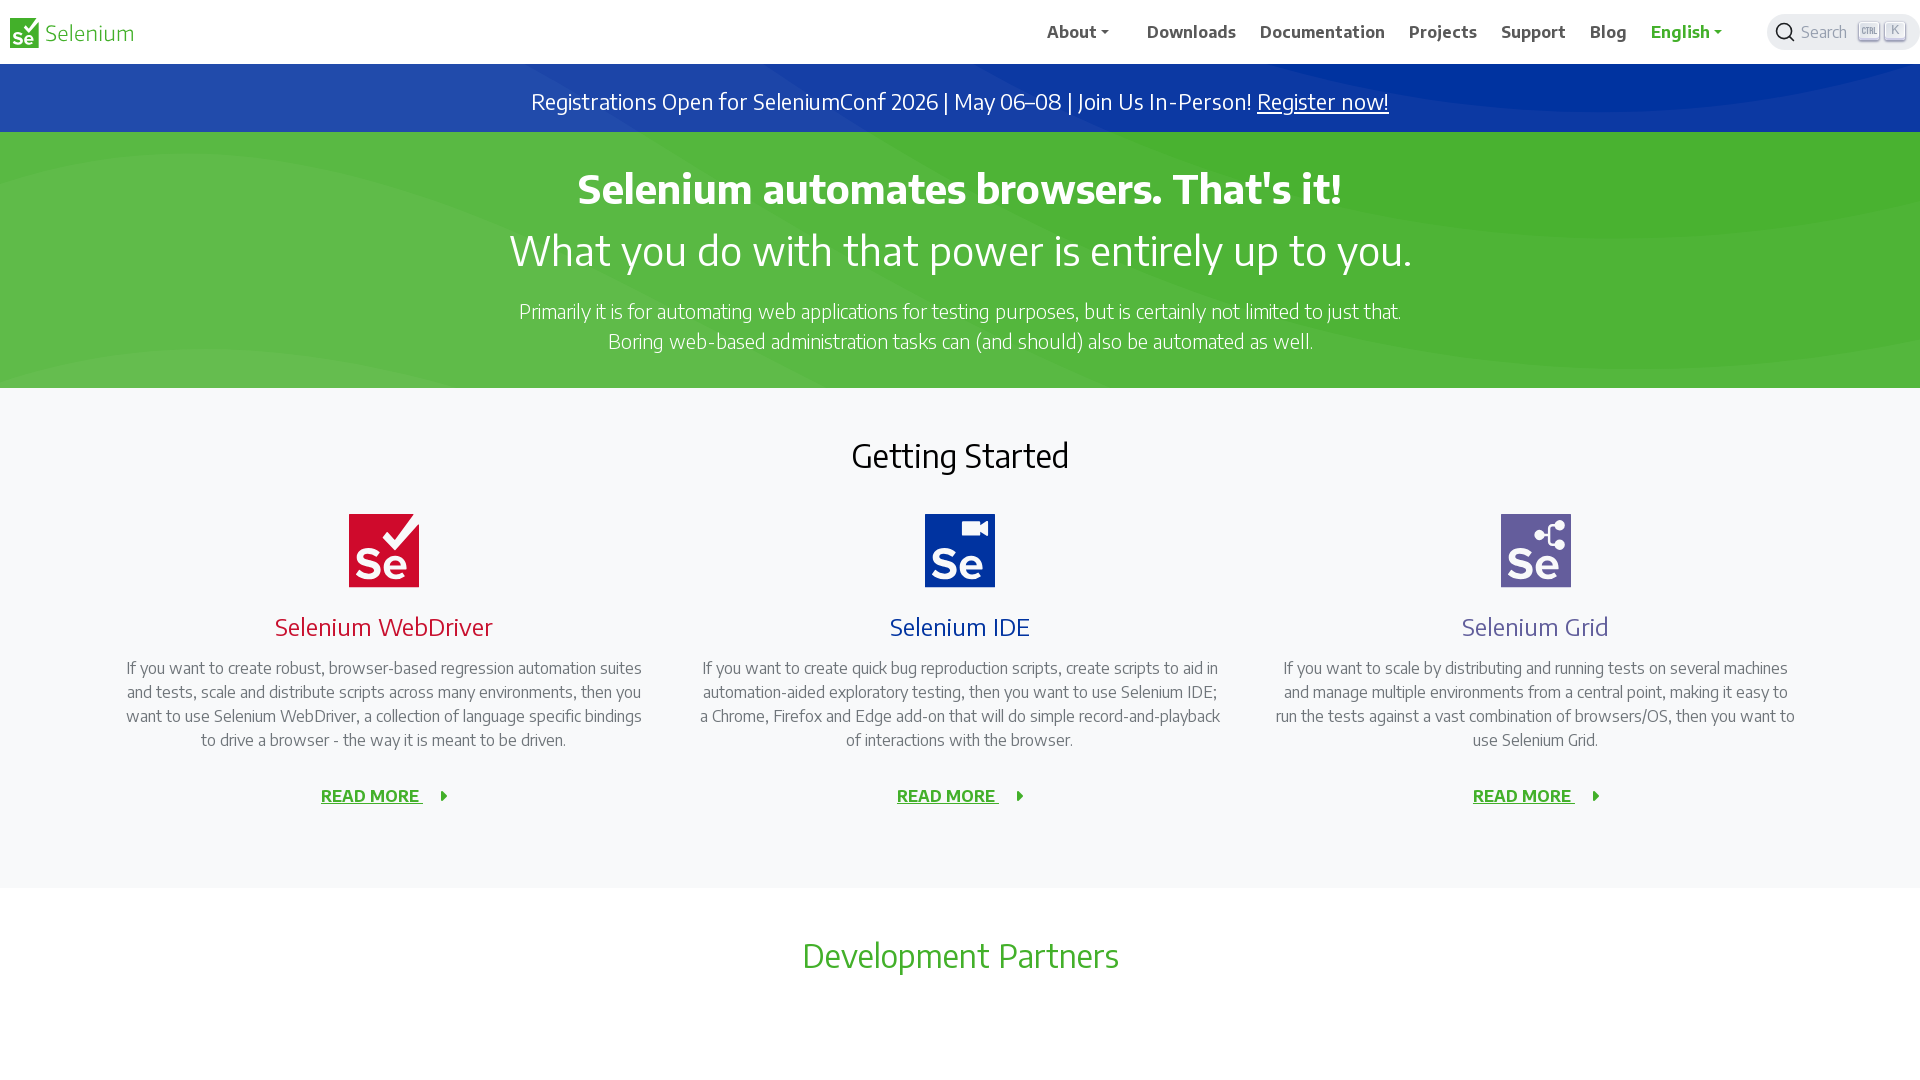

Verified page title contains 'Selenium'
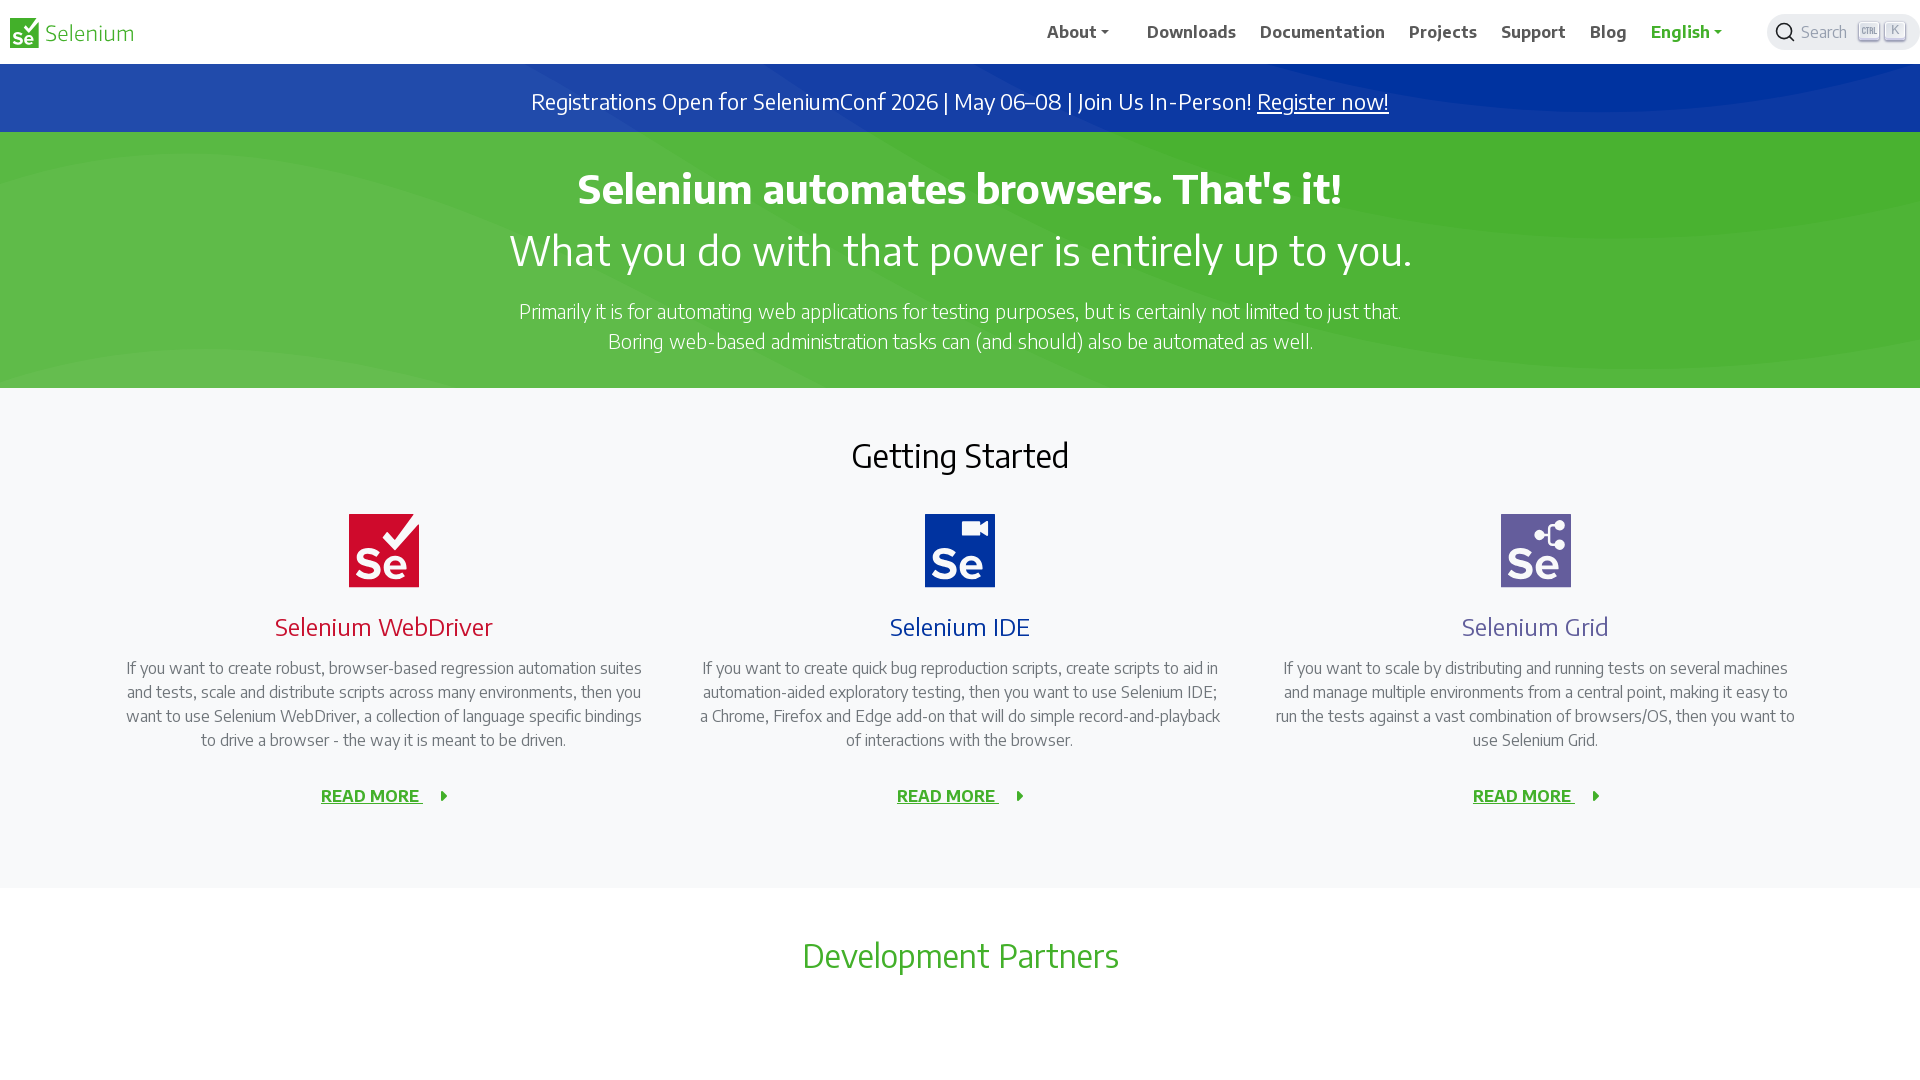

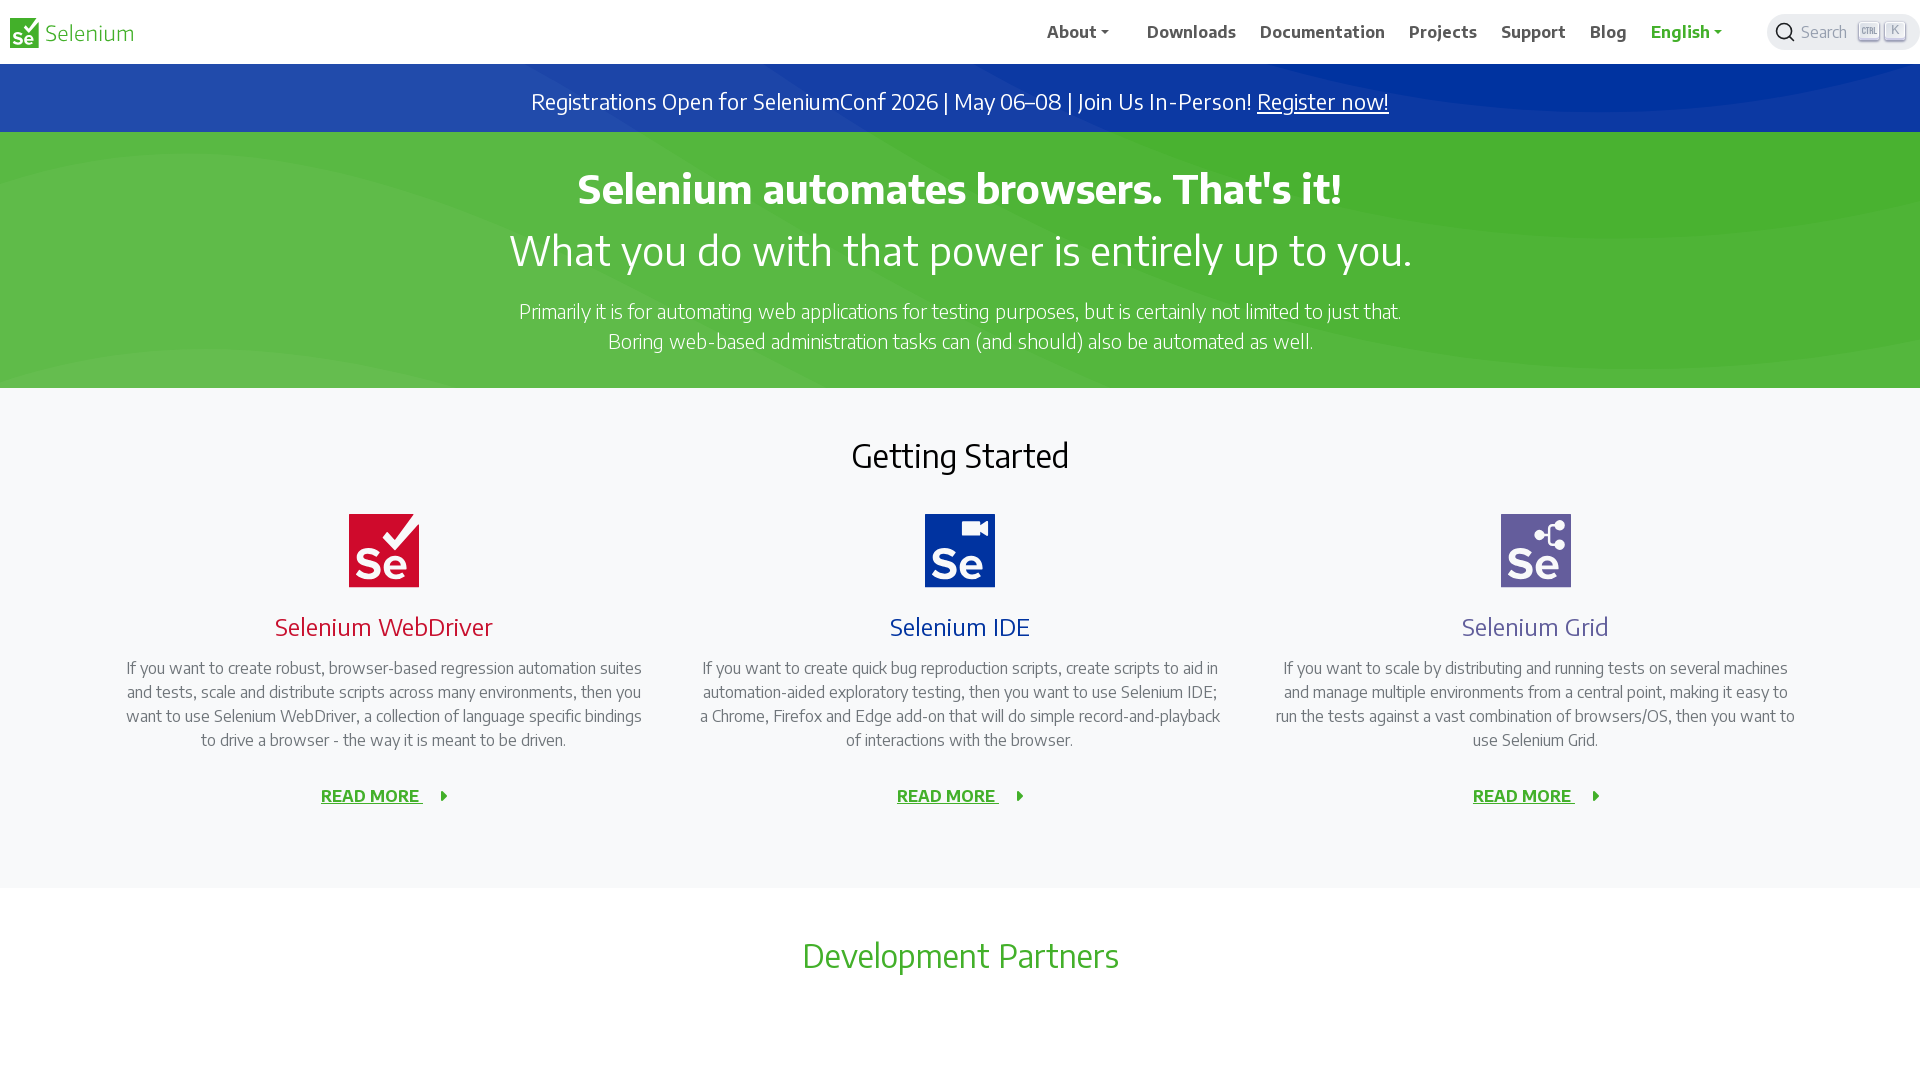